Tests a web form by filling a text field and submitting the form to verify the submission message

Starting URL: https://www.selenium.dev/selenium/web/web-form.html

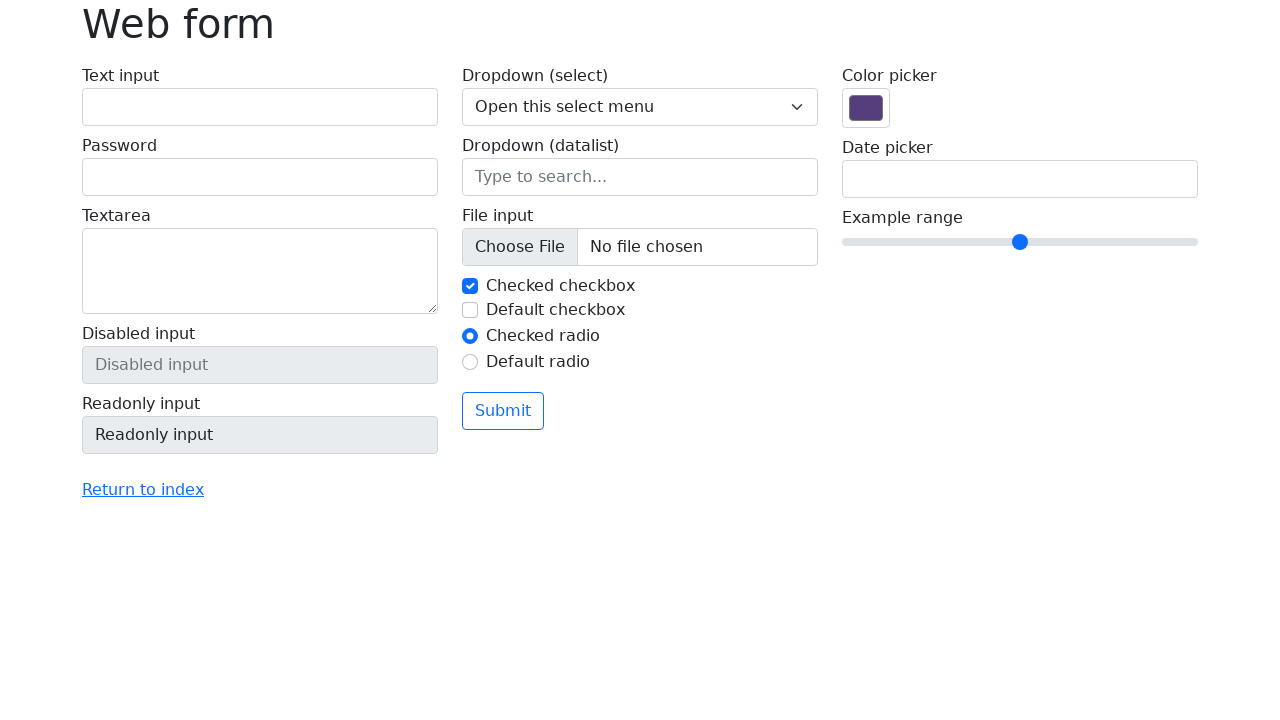

Filled text field with 'Selenium' on input[name='my-text']
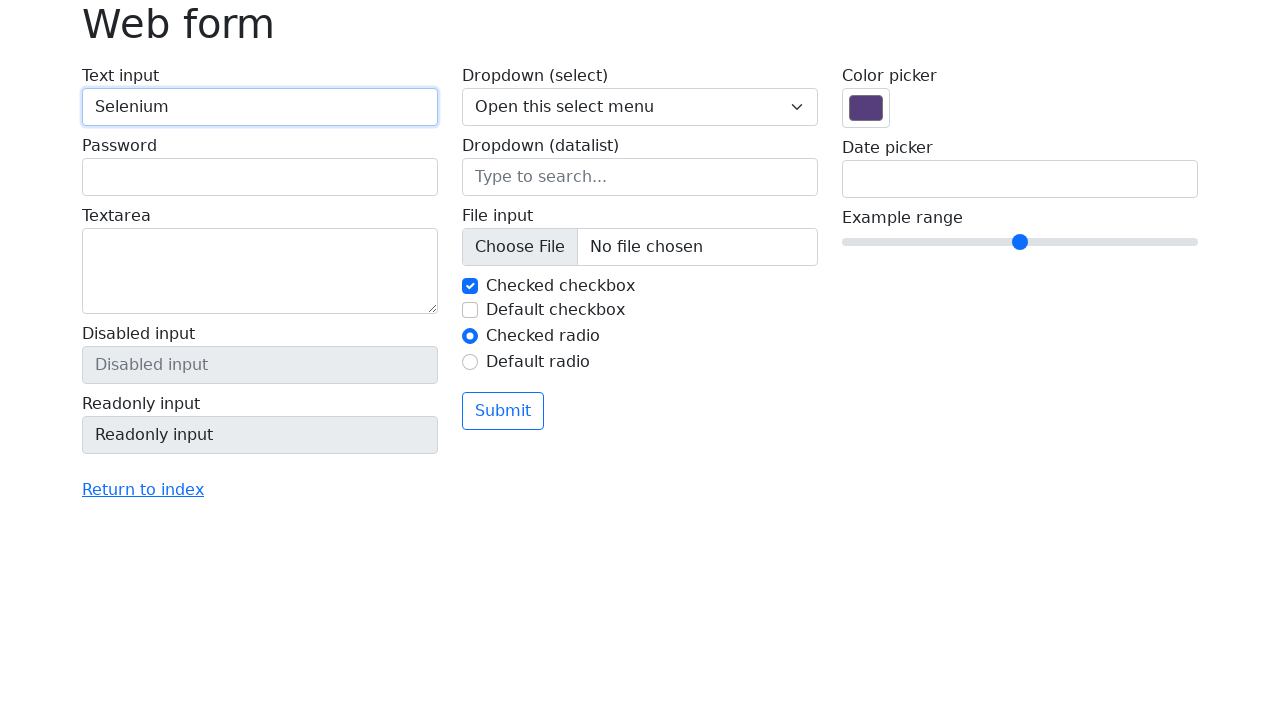

Clicked submit button at (503, 411) on button
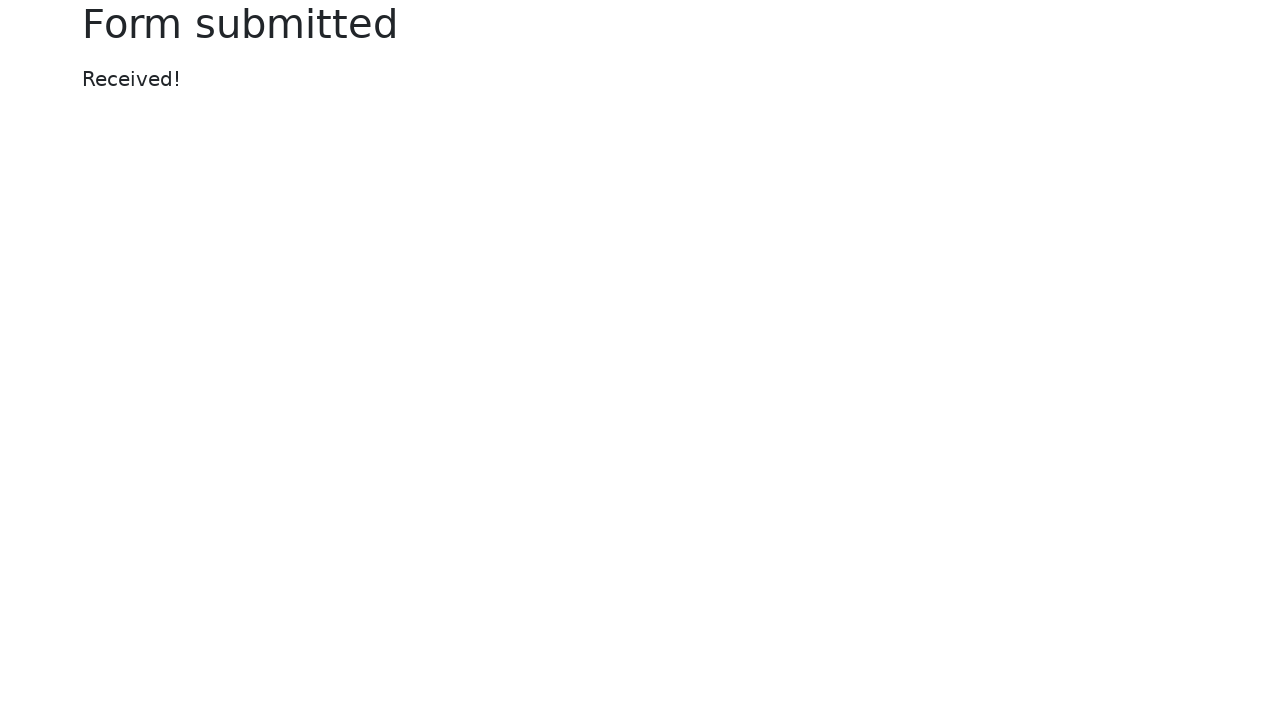

Submission message appeared
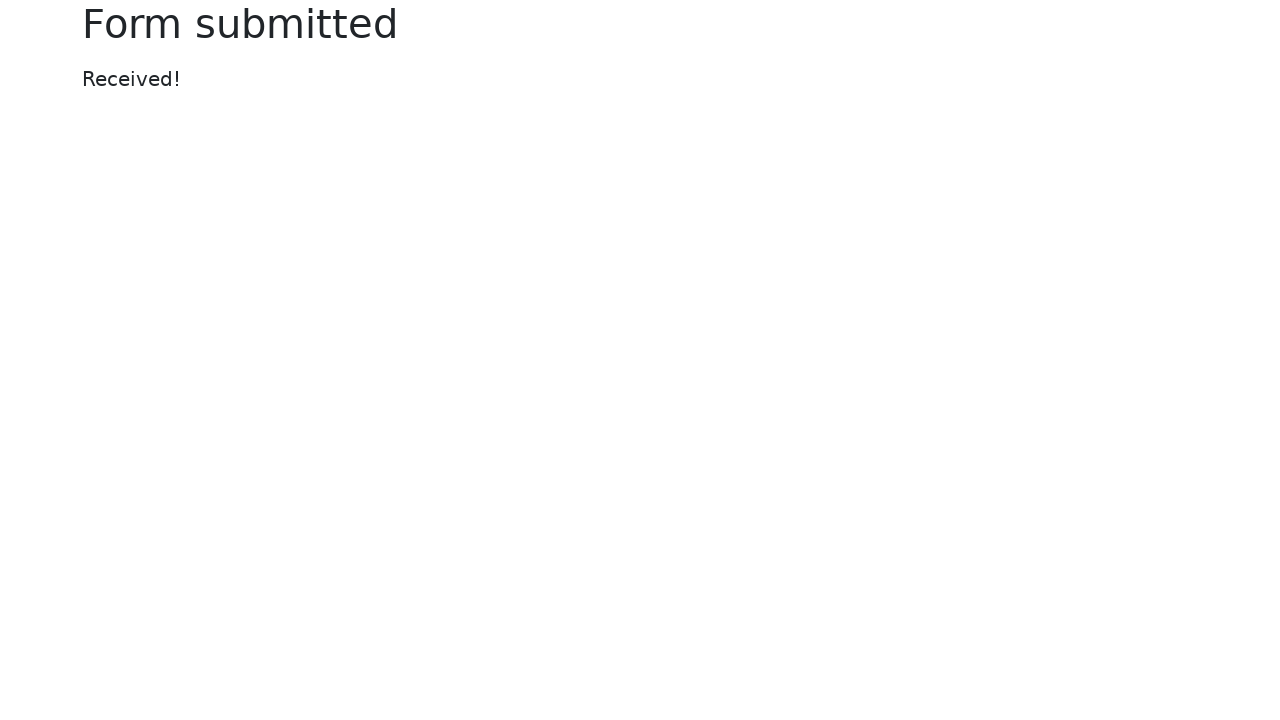

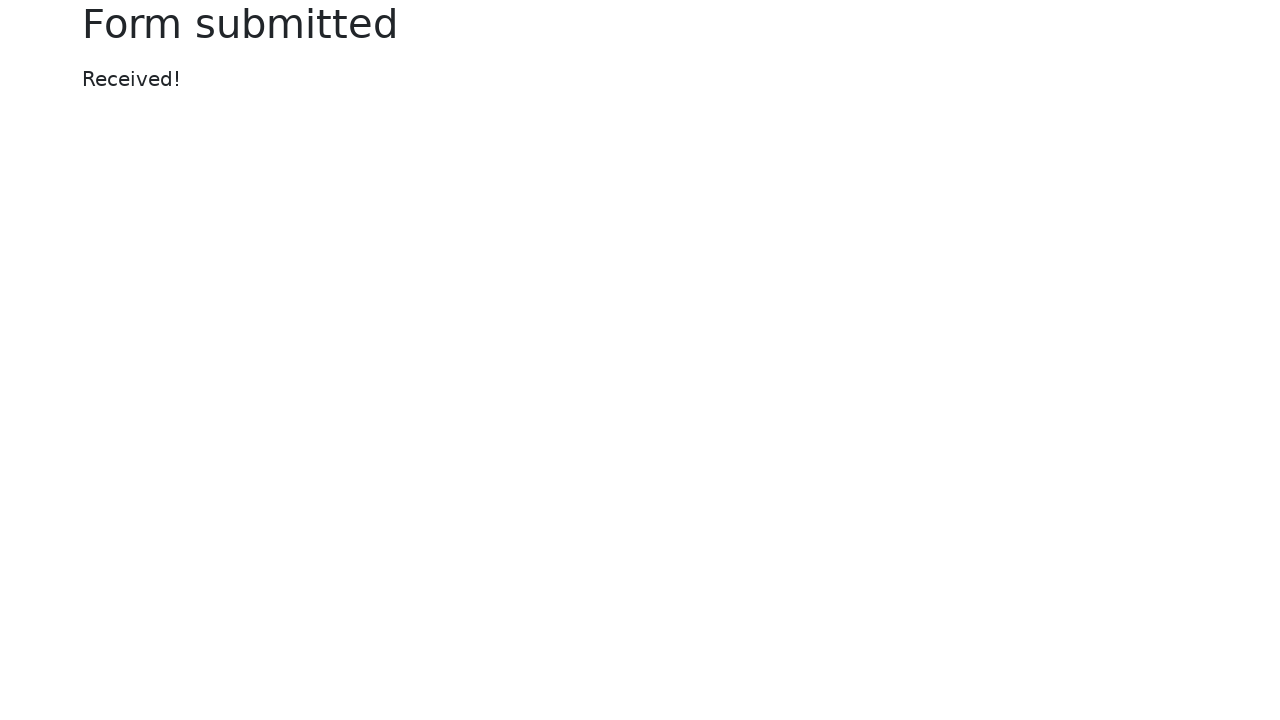